Finds a username textbox by role and associated label, fills it with text and verifies the value

Starting URL: https://osstep.github.io/locator_getbyrole

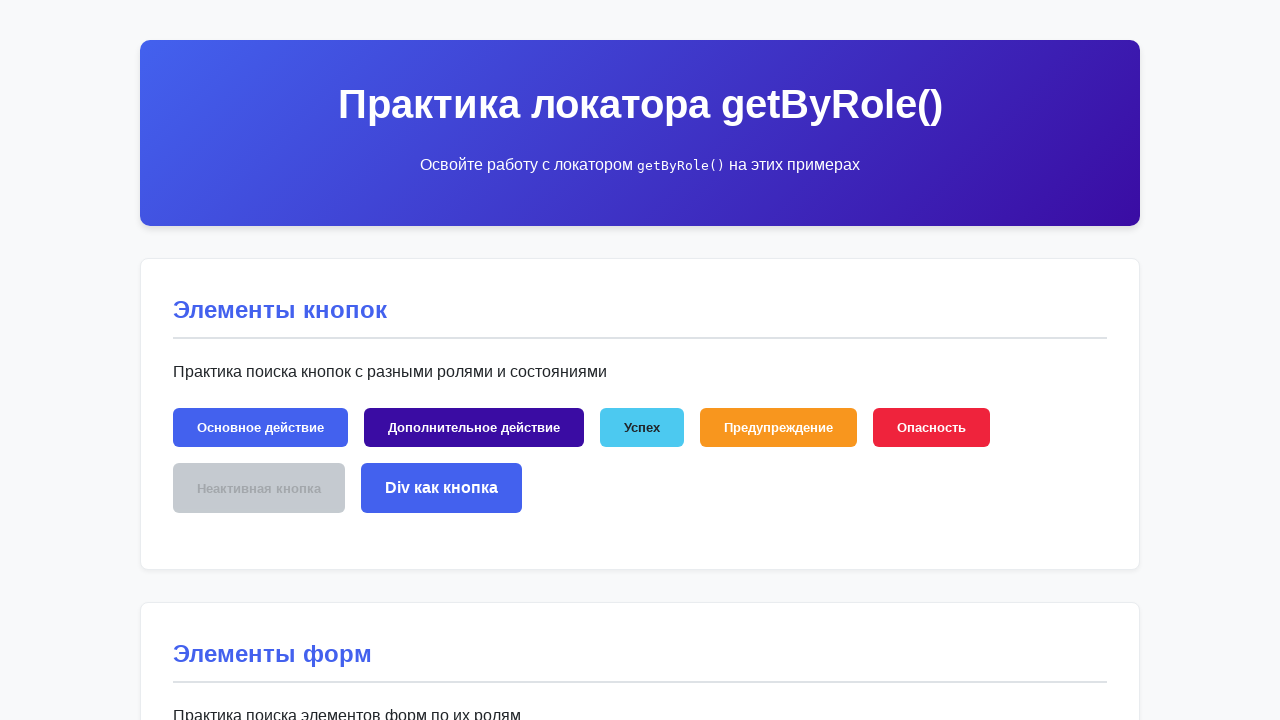

Navigated to form page
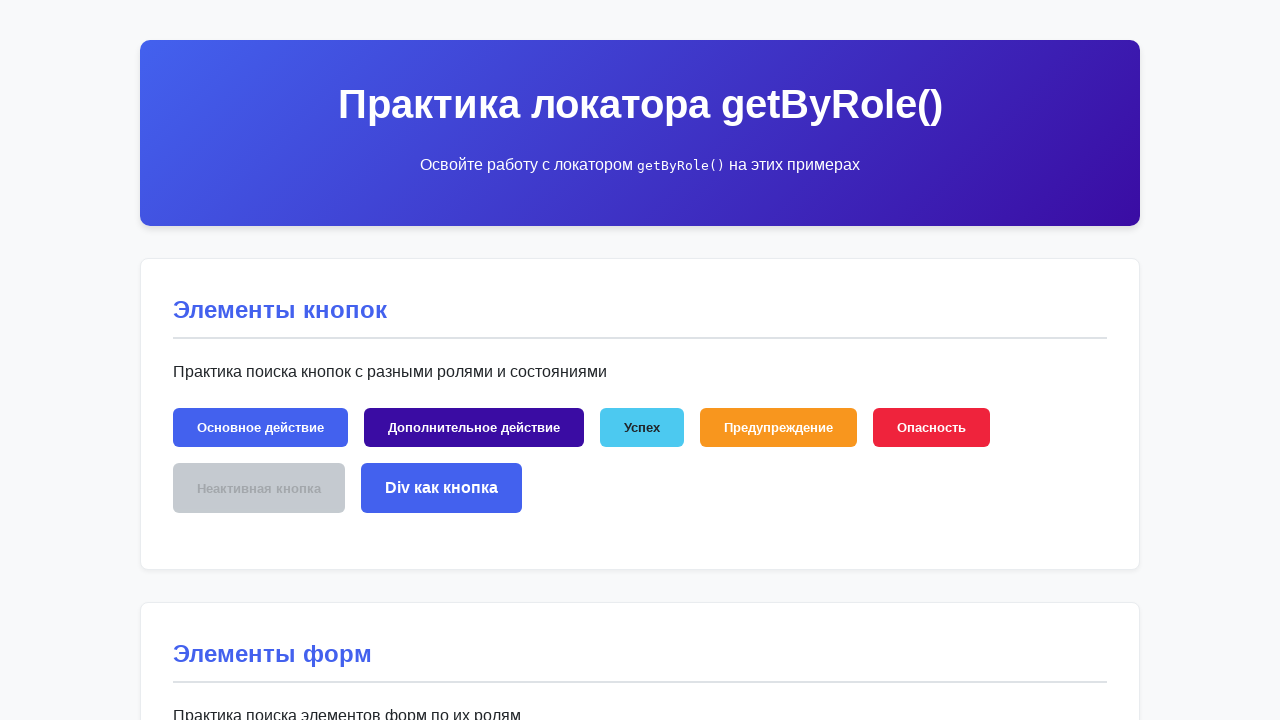

Found username textbox by role with label 'Имя пользователя'
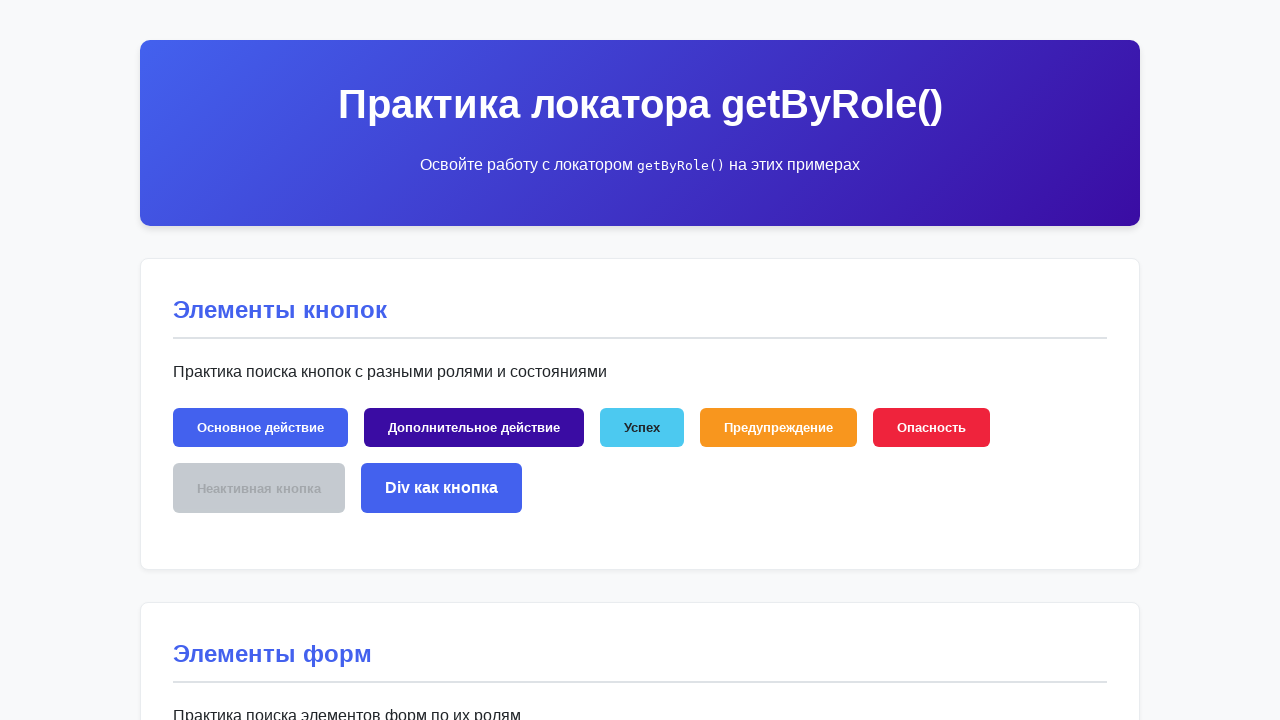

Username input field is visible
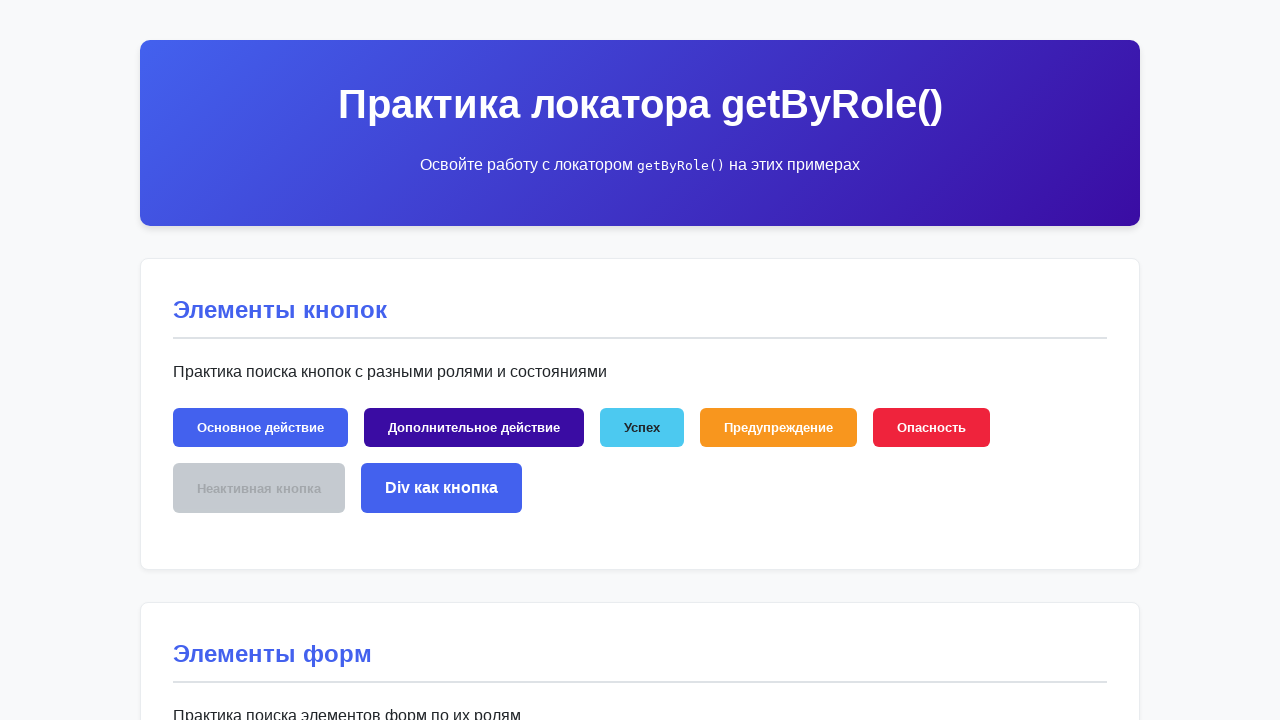

Filled username field with 'тестовый_пользователь' on internal:role=textbox[name="Имя пользователя"i]
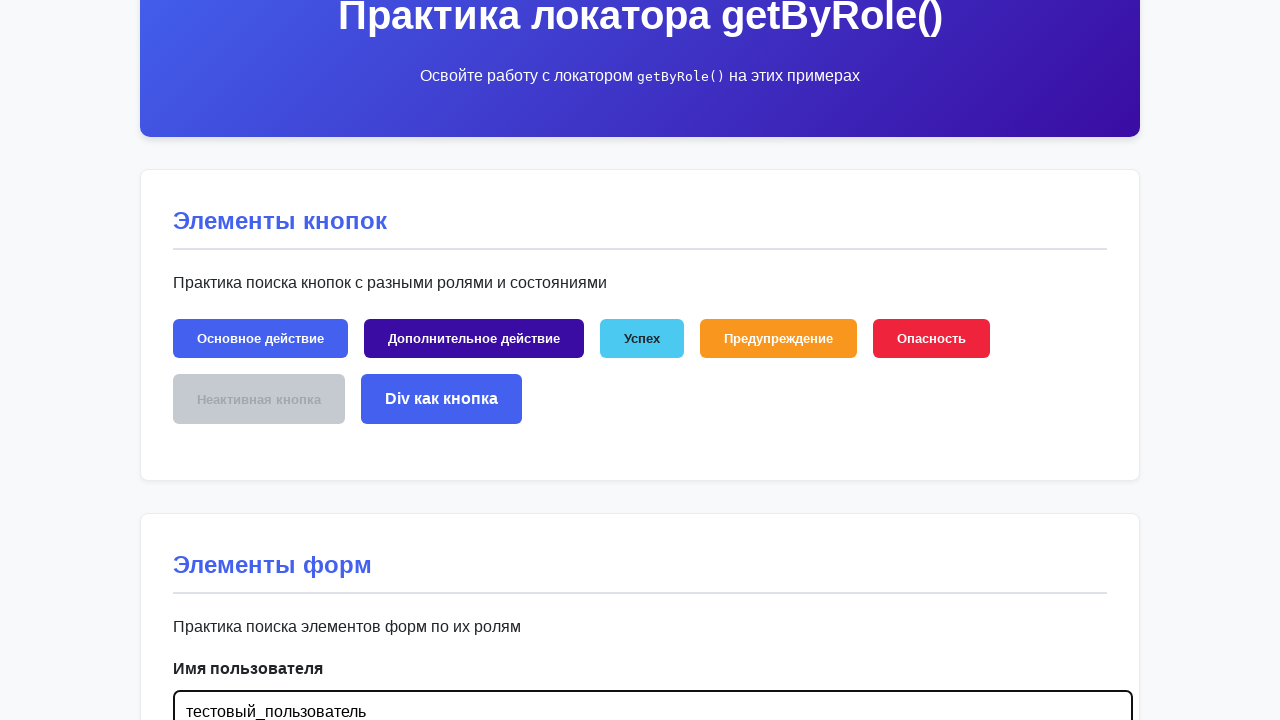

Verified username field contains correct value
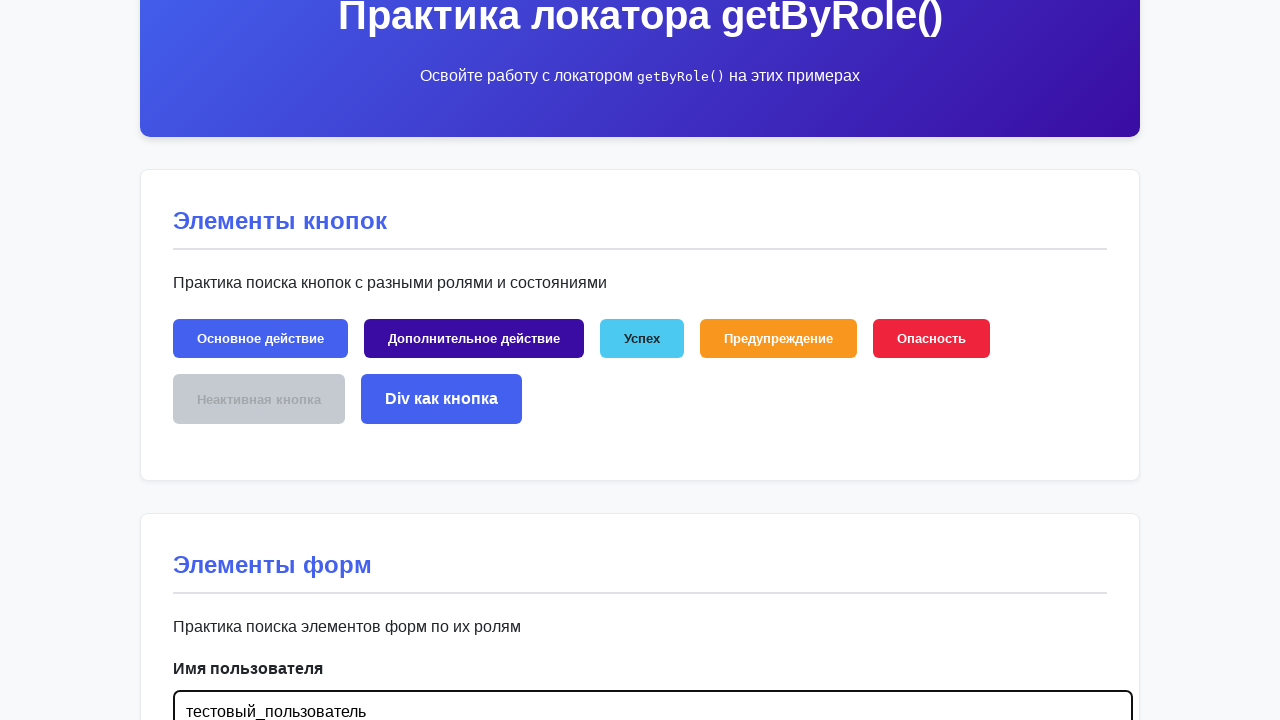

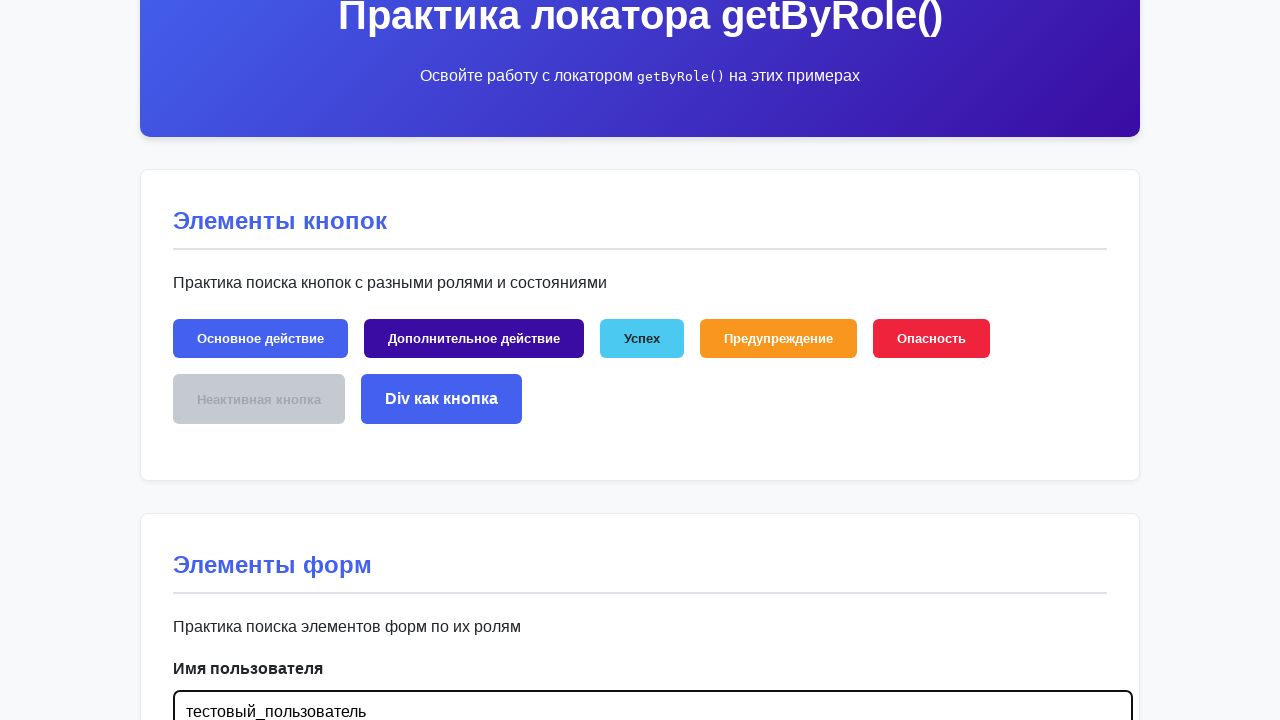